Verifies error message appears when Password field is missing on Add User form

Starting URL: https://thinking-tester-contact-list.herokuapp.com/

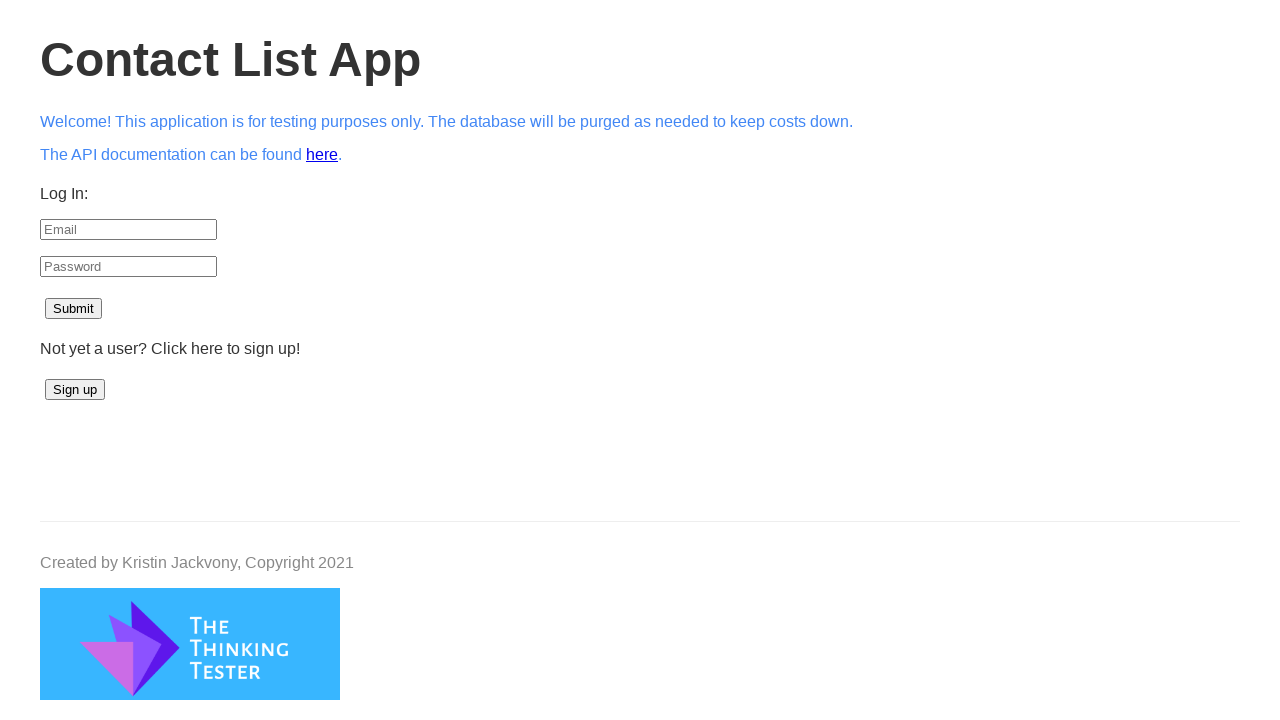

Clicked Sign up button at (75, 390) on button:has-text('Sign up')
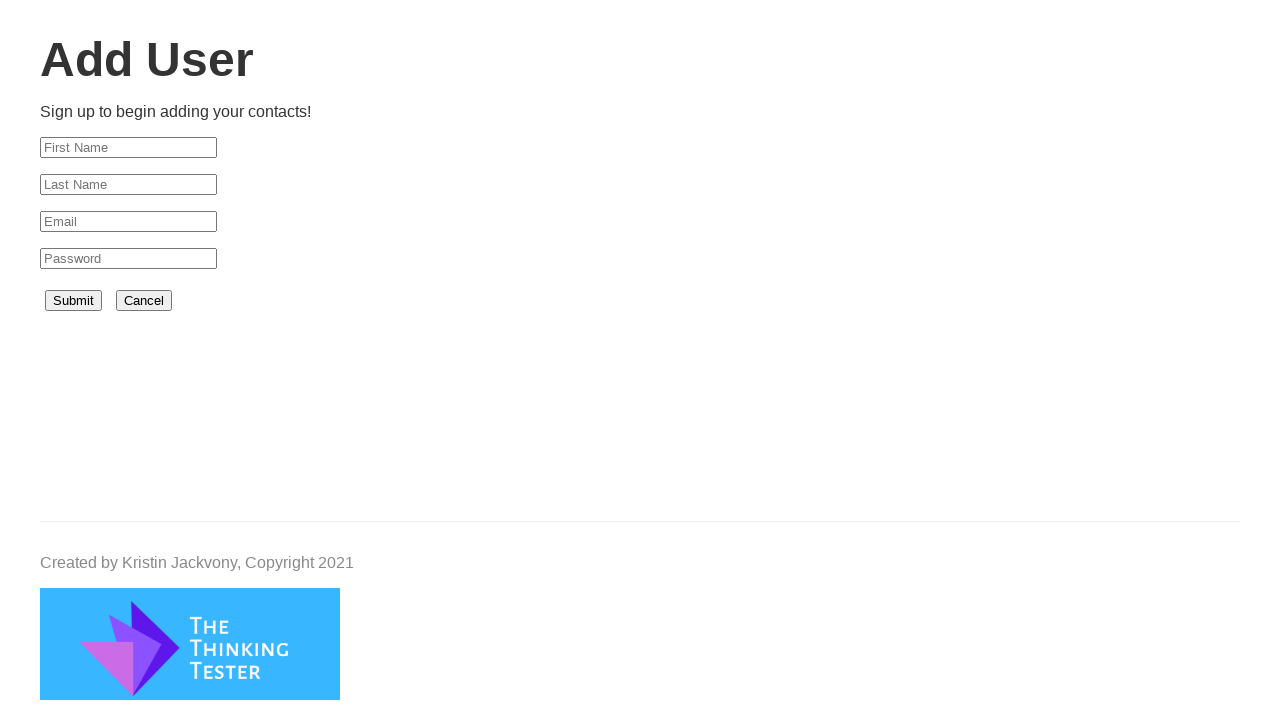

Add User page loaded successfully
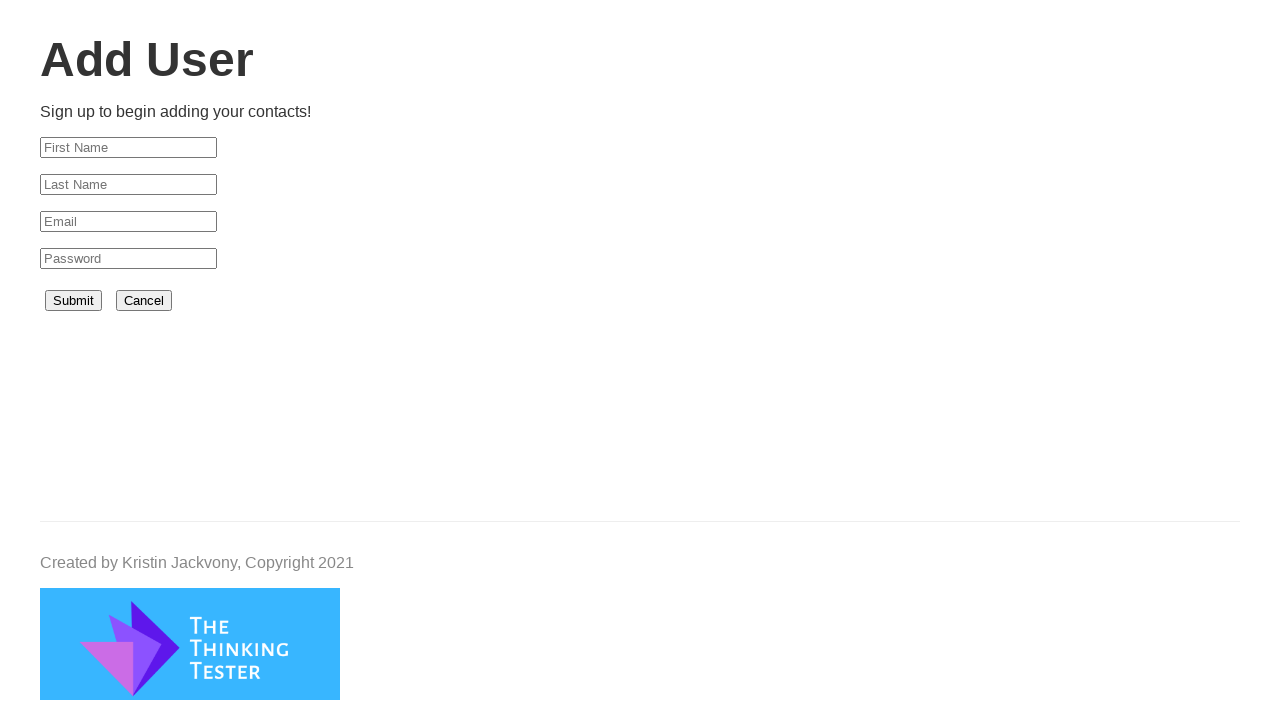

Filled First Name field with 'Ha' on input[placeholder='First Name']
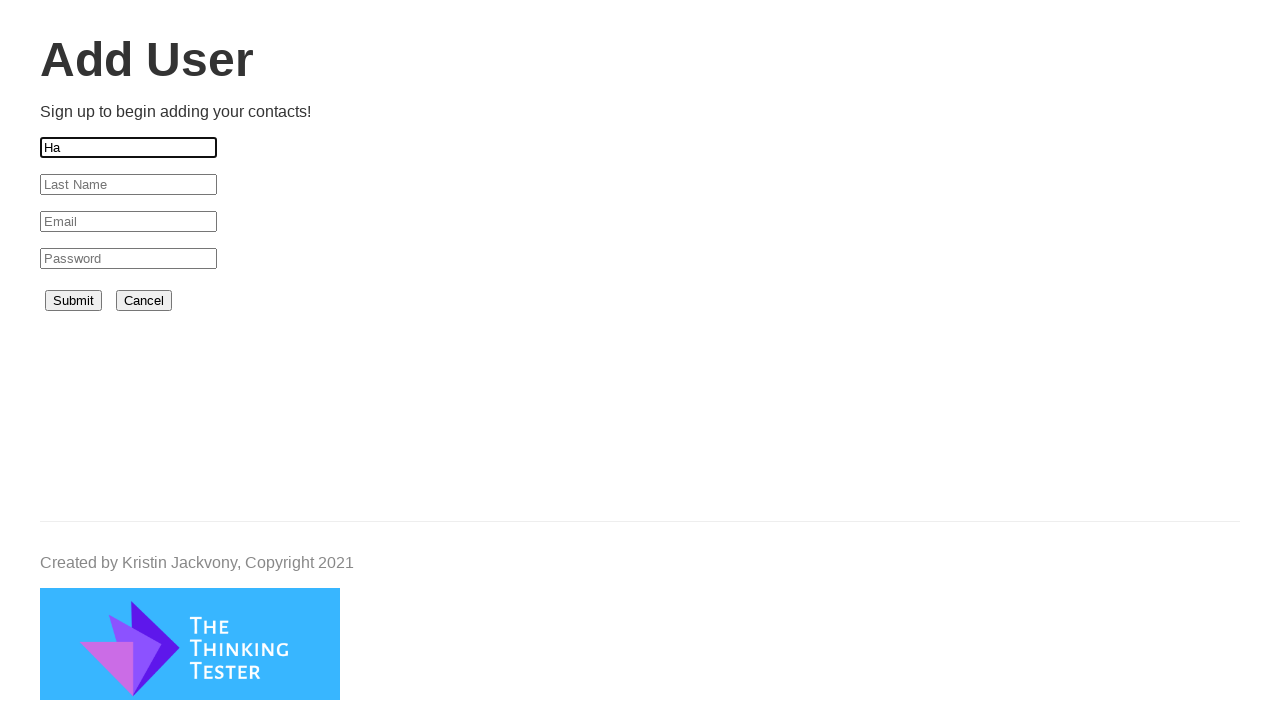

Filled Last Name field with 'Nguyen' on input[placeholder='Last Name']
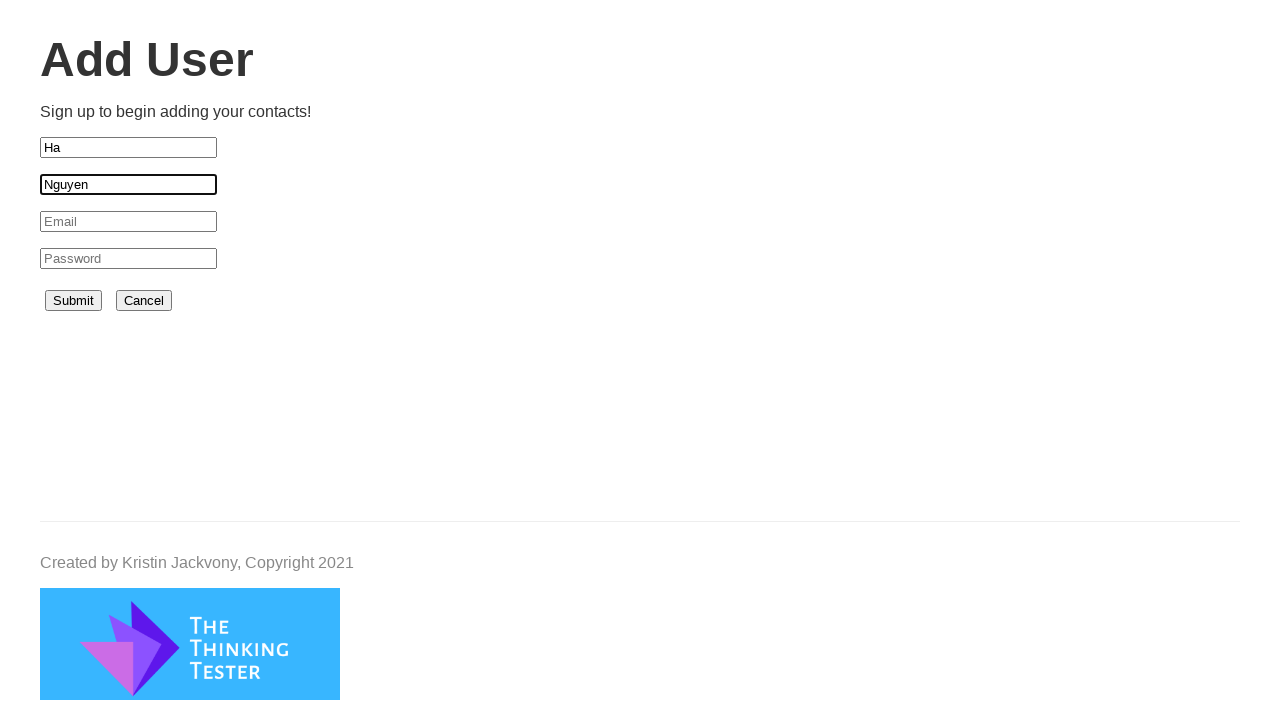

Filled Email field with 'hanguyen99@gmail.com' on input[placeholder='Email']
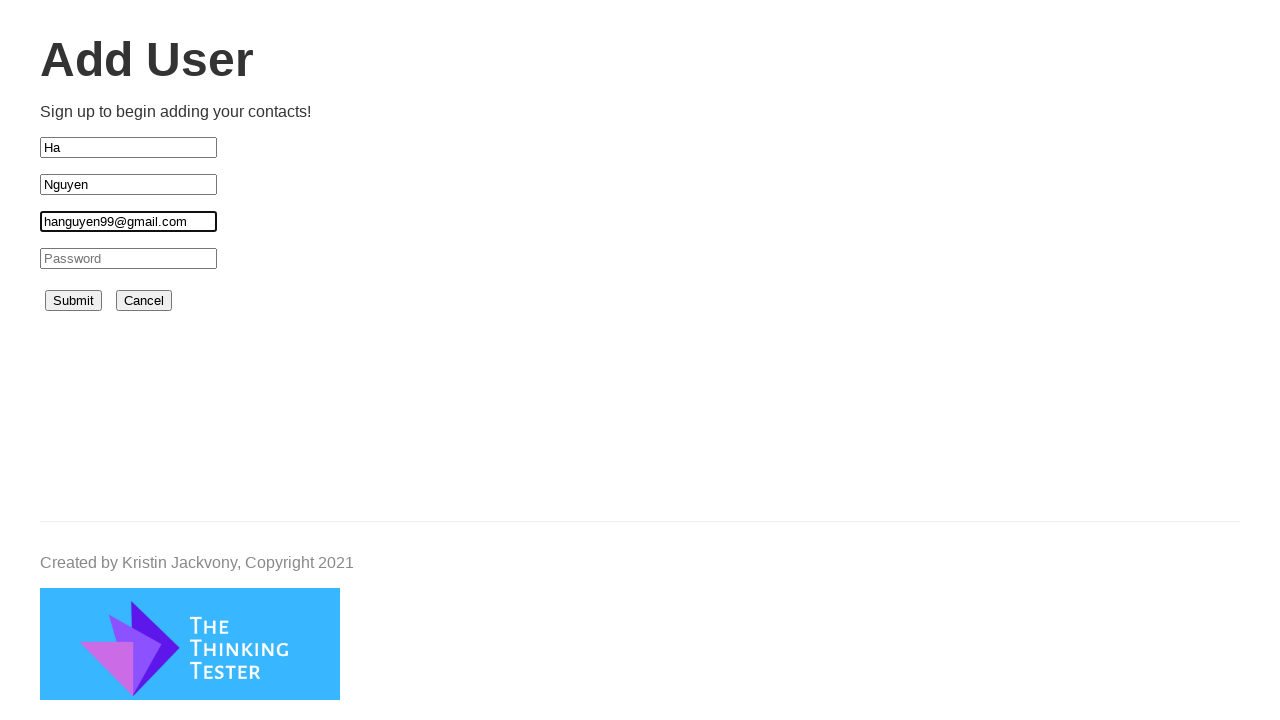

Clicked Submit button without entering Password at (74, 301) on button:has-text('Submit')
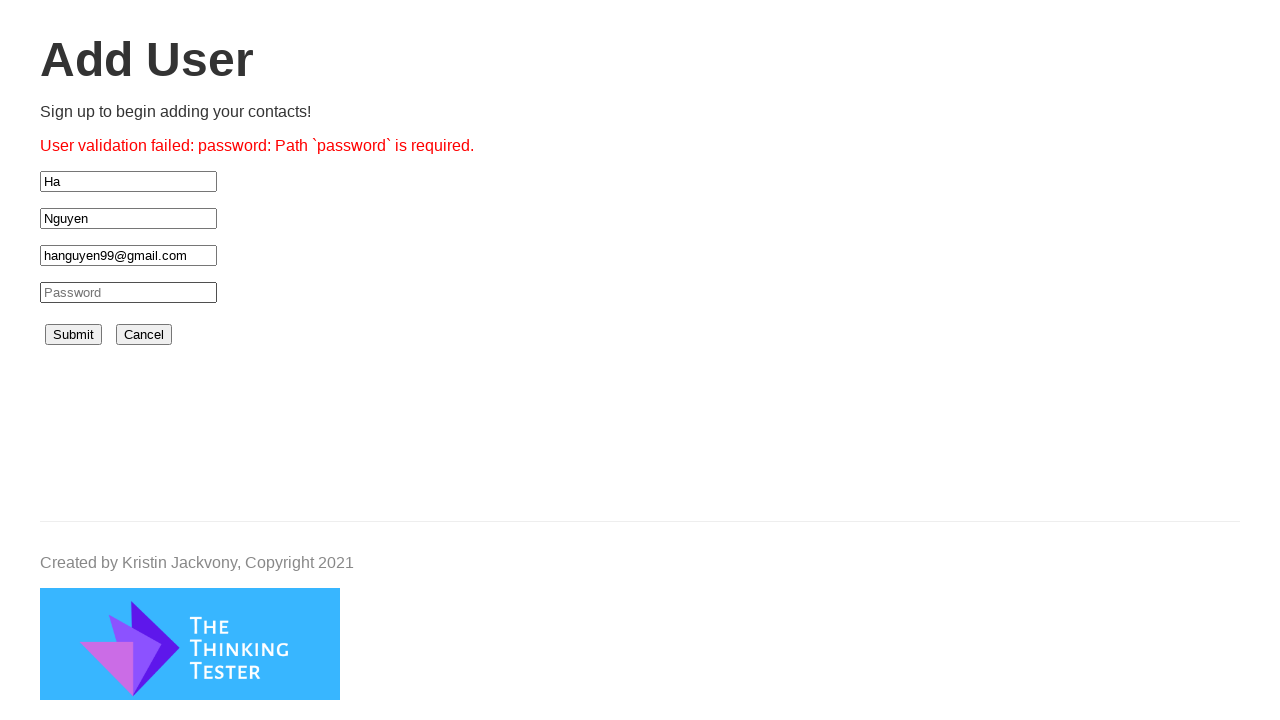

Password required error message appeared as expected
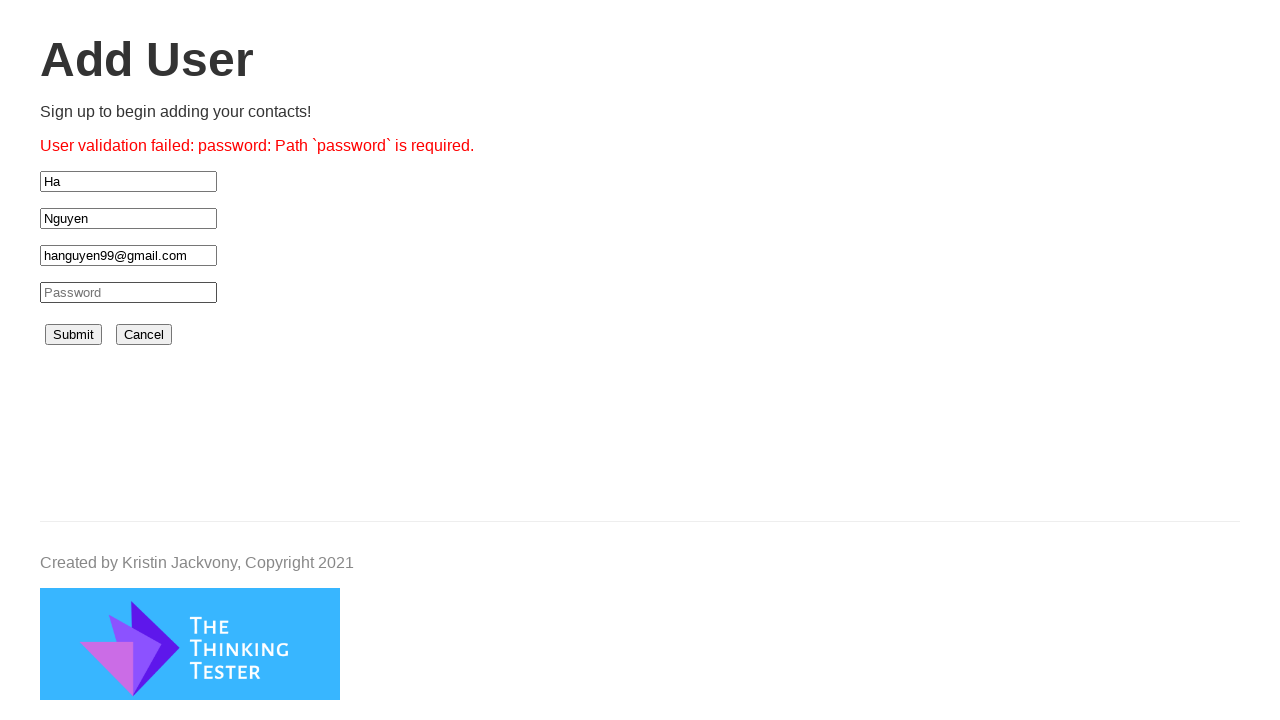

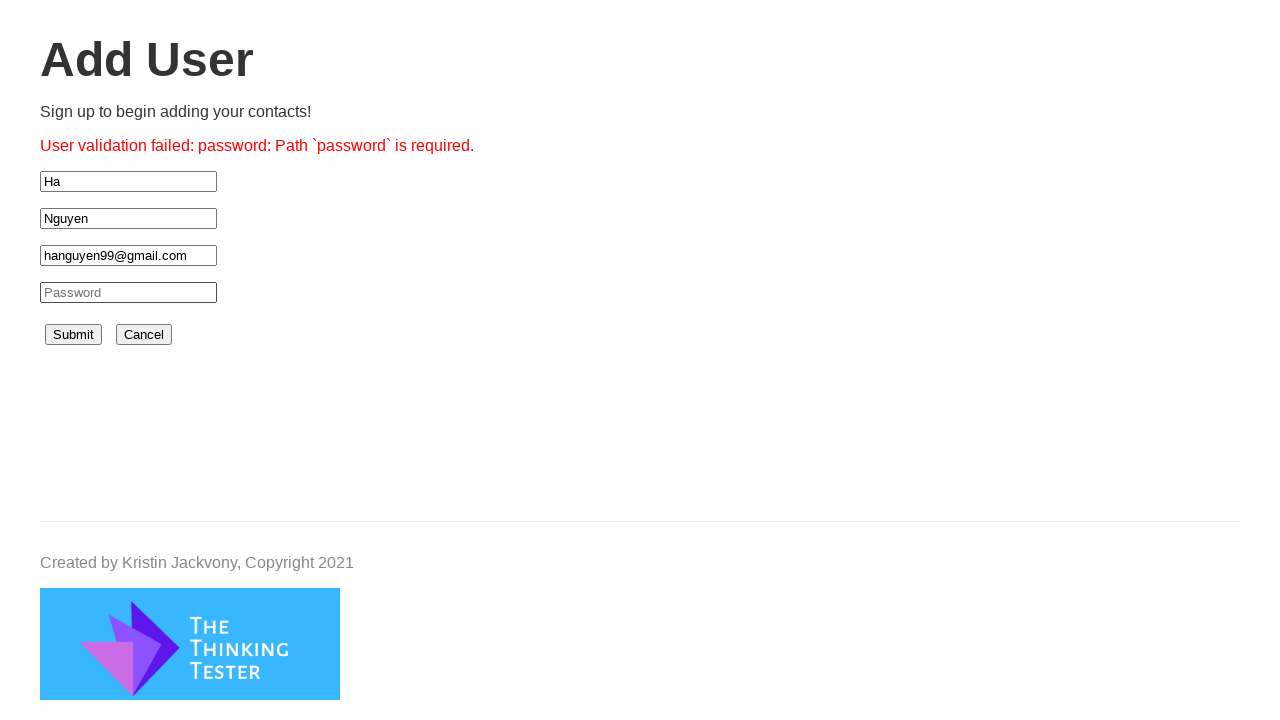